Tests completing a purchase and clicking OK on the confirmation dialog to return to home page

Starting URL: https://www.demoblaze.com

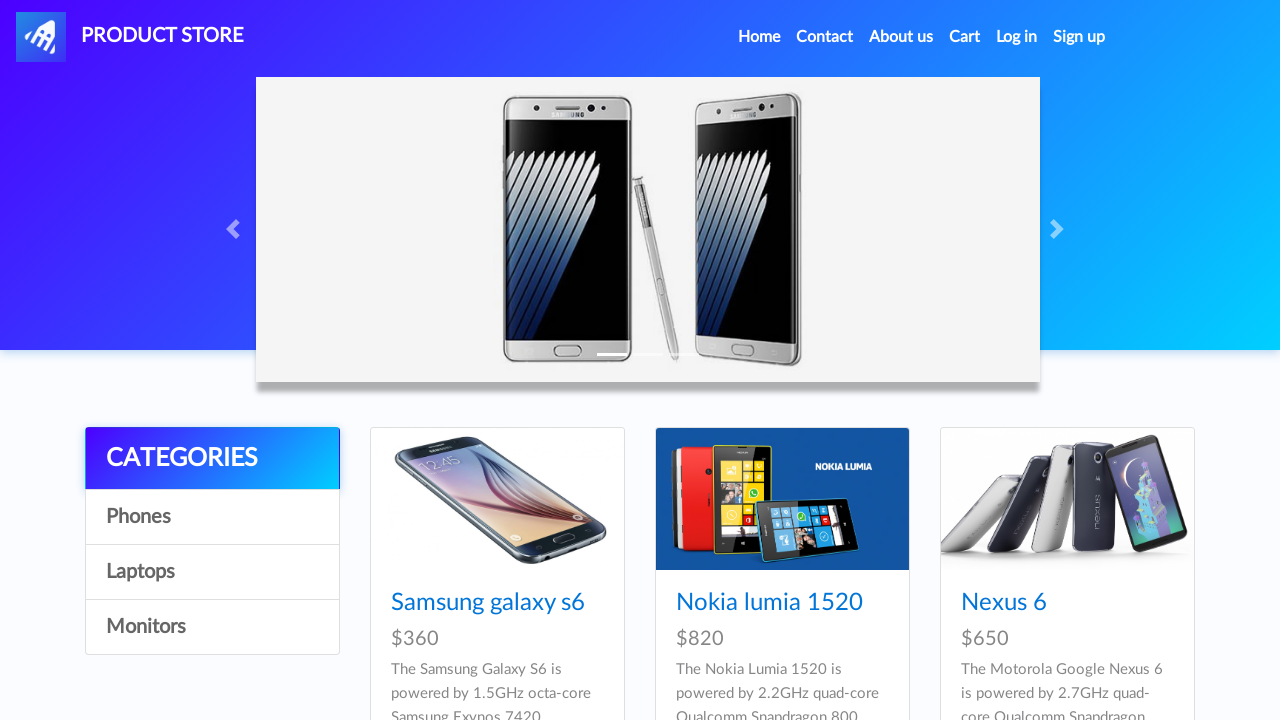

Set up dialog handler to auto-accept alerts
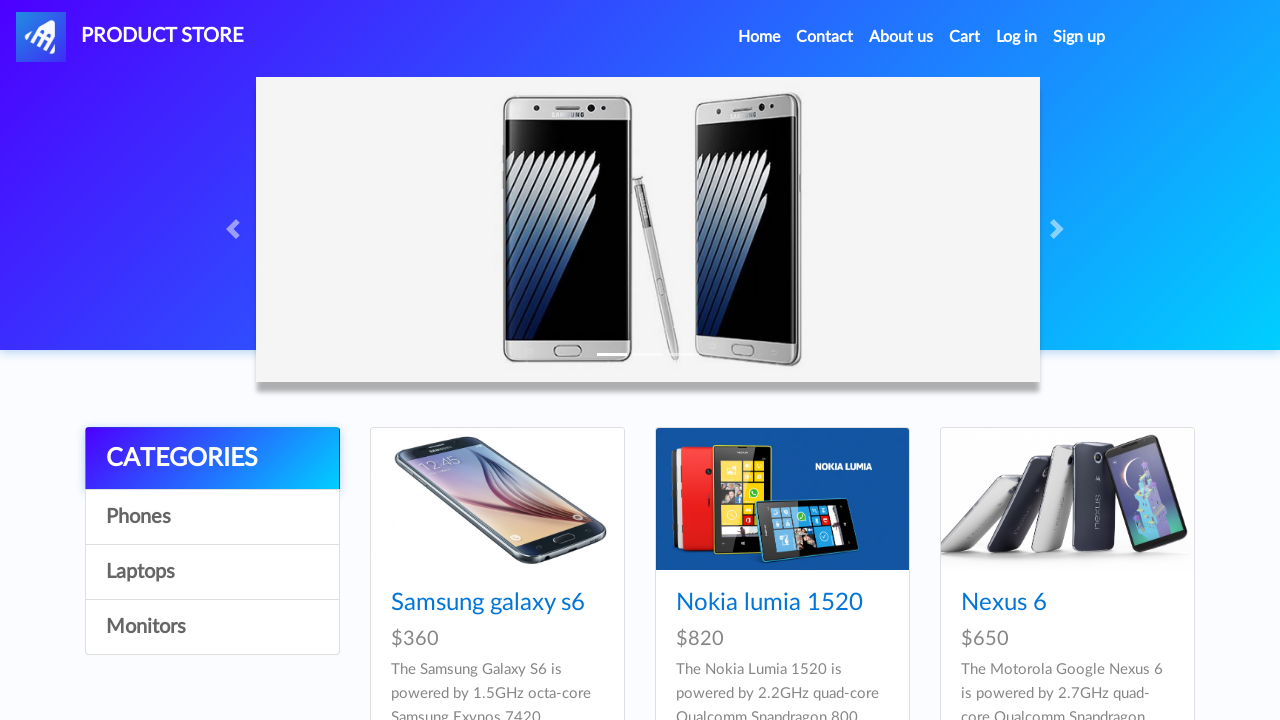

Home page loaded, Home link found
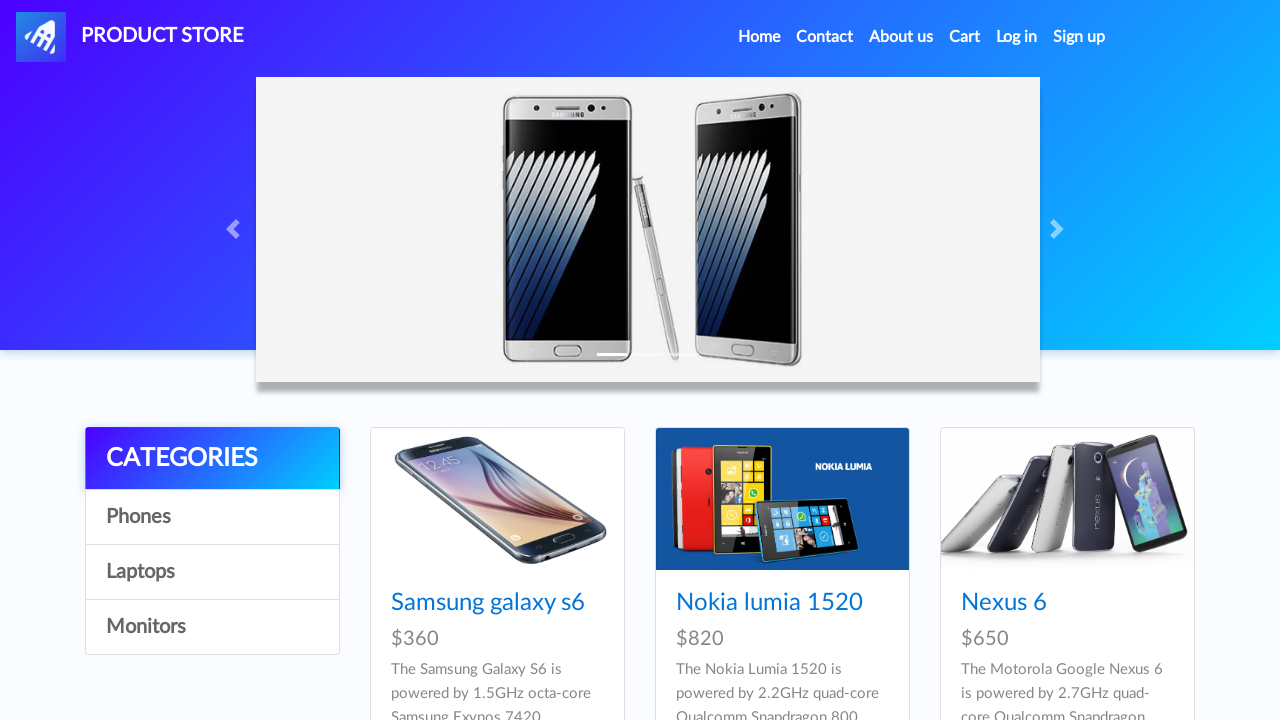

Clicked on Samsung galaxy s6 product at (488, 603) on a:has-text('Samsung galaxy s6')
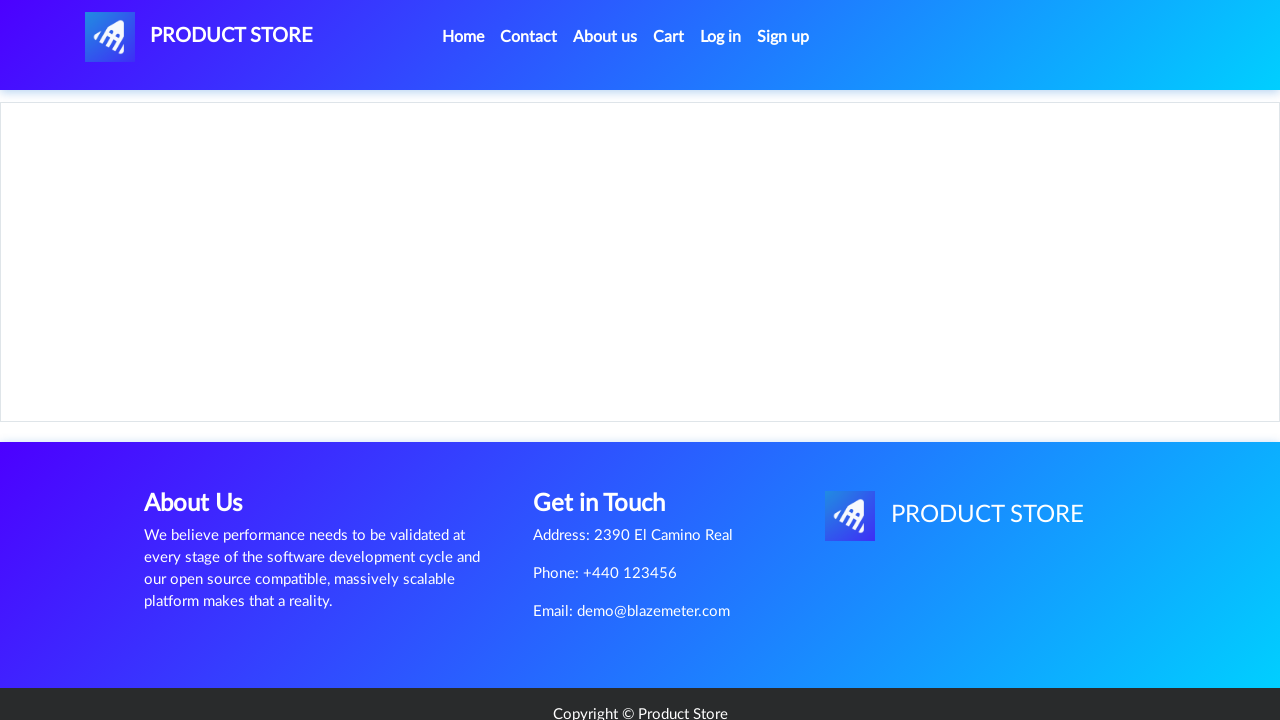

Product page loaded, Add to cart button found
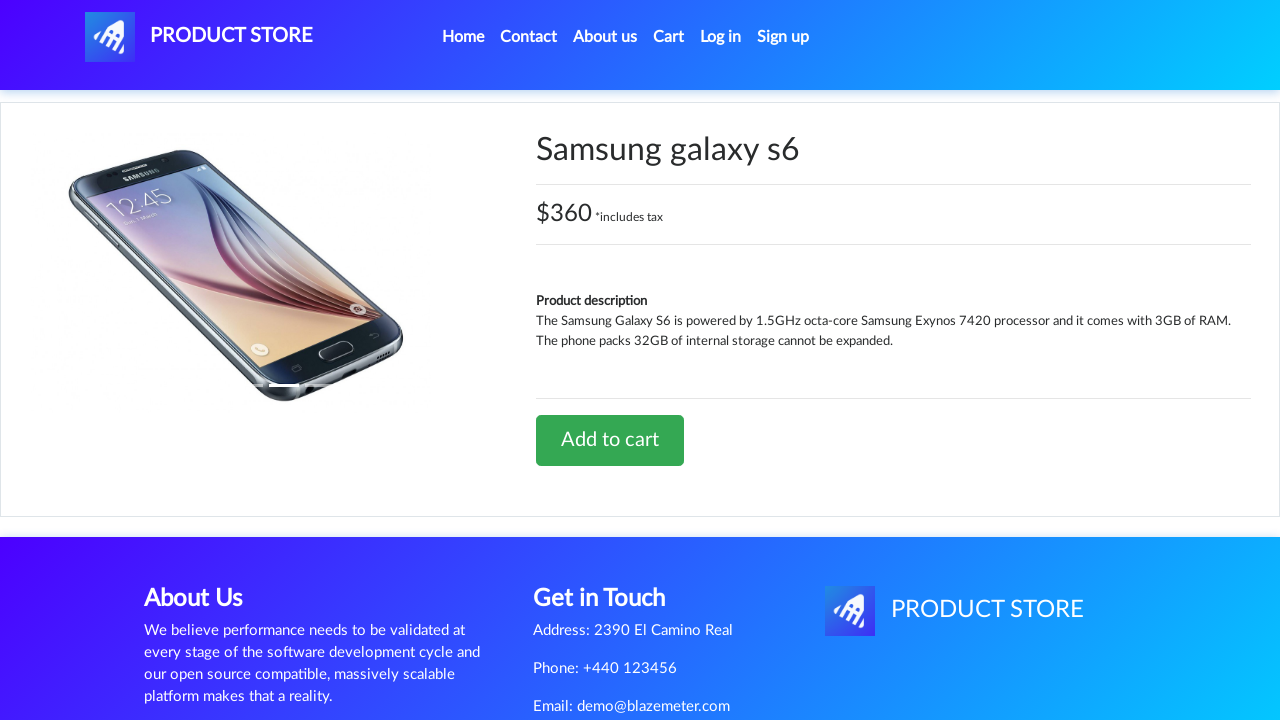

Clicked Add to cart button at (610, 440) on a:has-text('Add to cart')
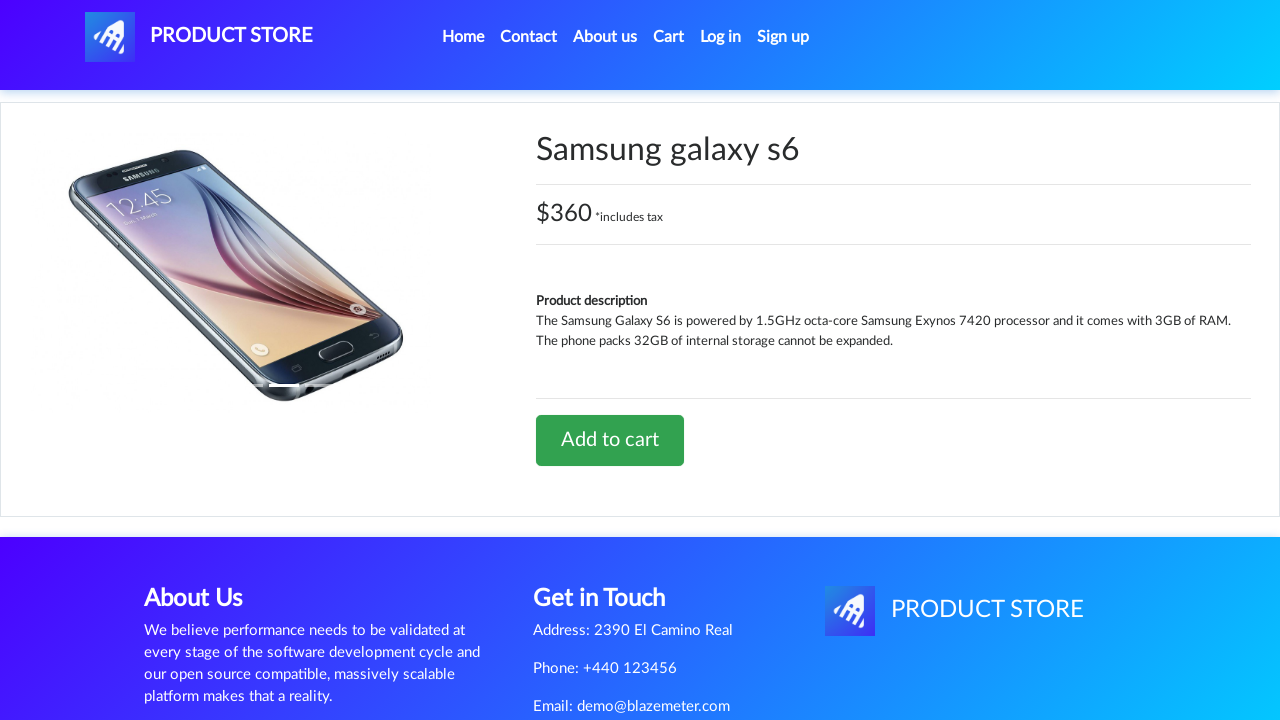

Waited for alert to appear and be auto-accepted
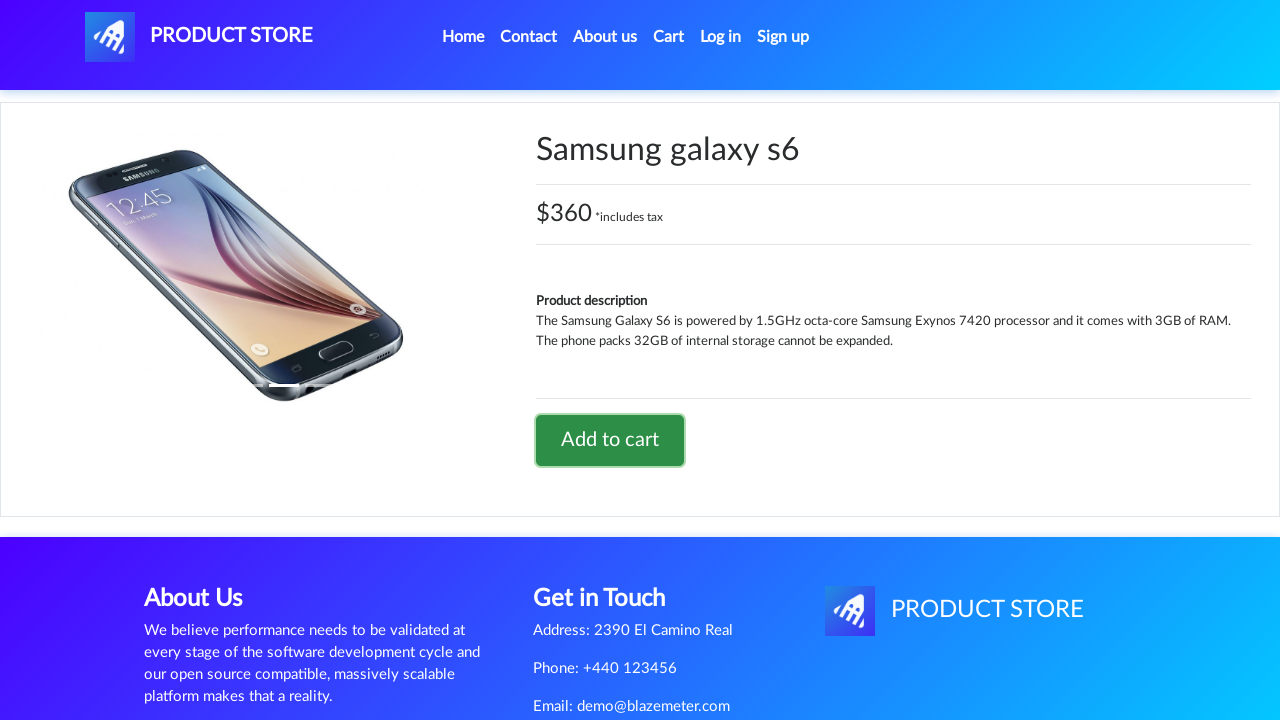

Clicked on Cart link at (669, 37) on #cartur
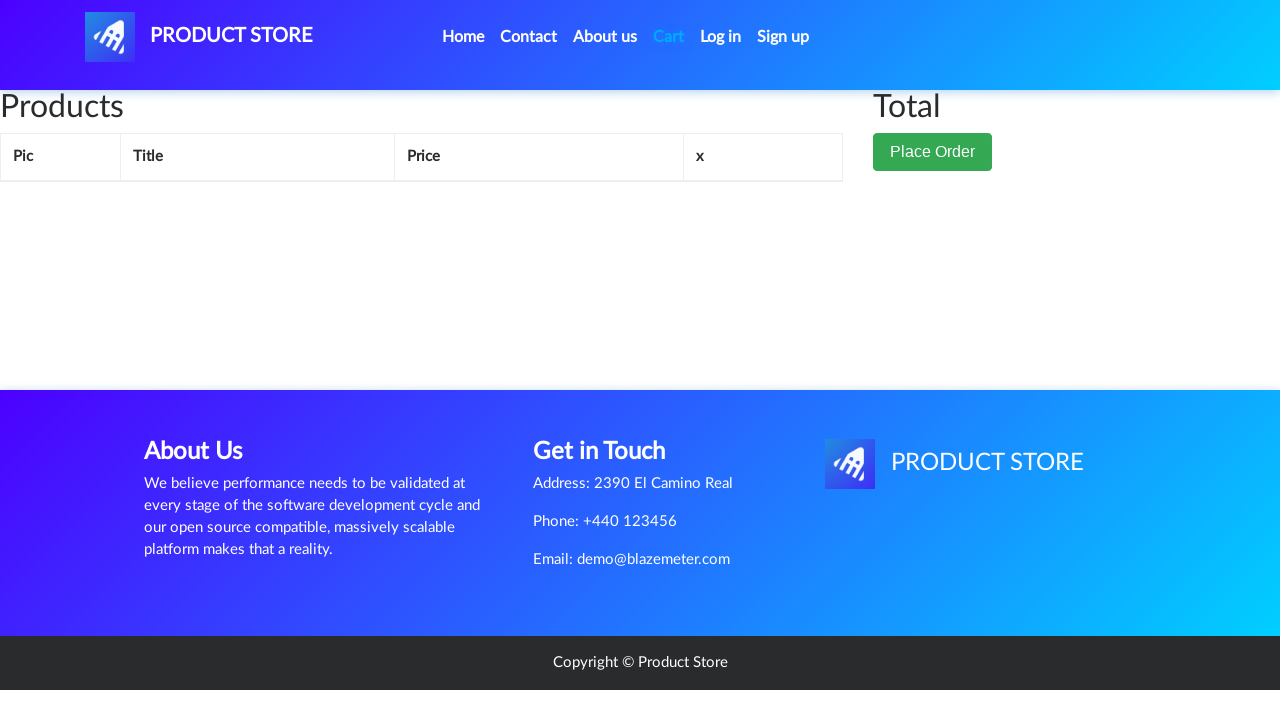

Cart page loaded, Place Order button found
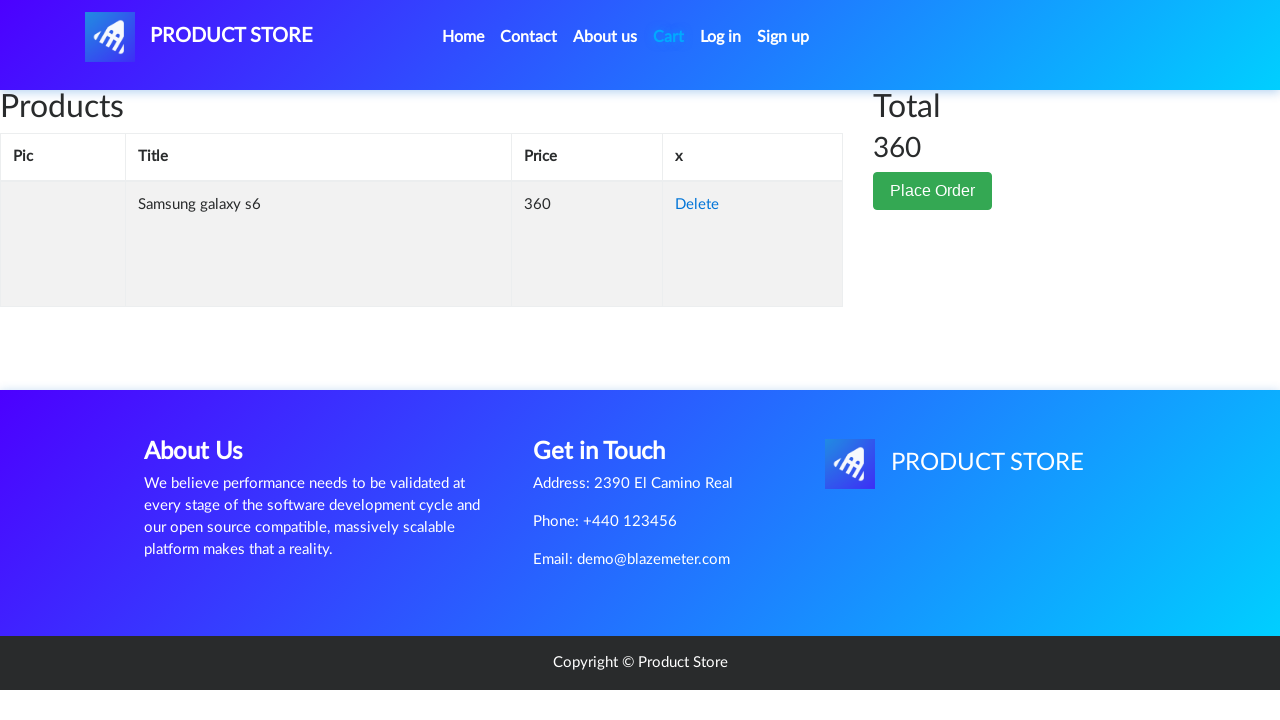

Clicked Place Order button at (933, 191) on button:has-text('Place Order')
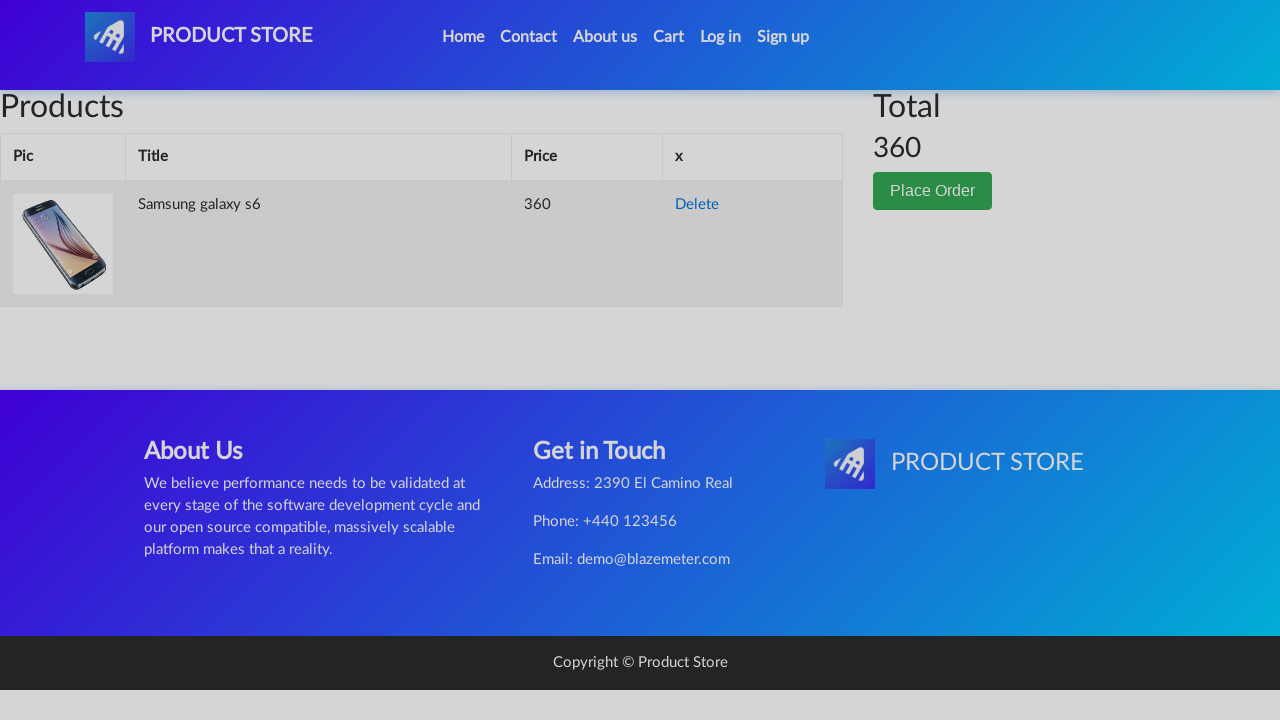

Order form loaded with name field visible
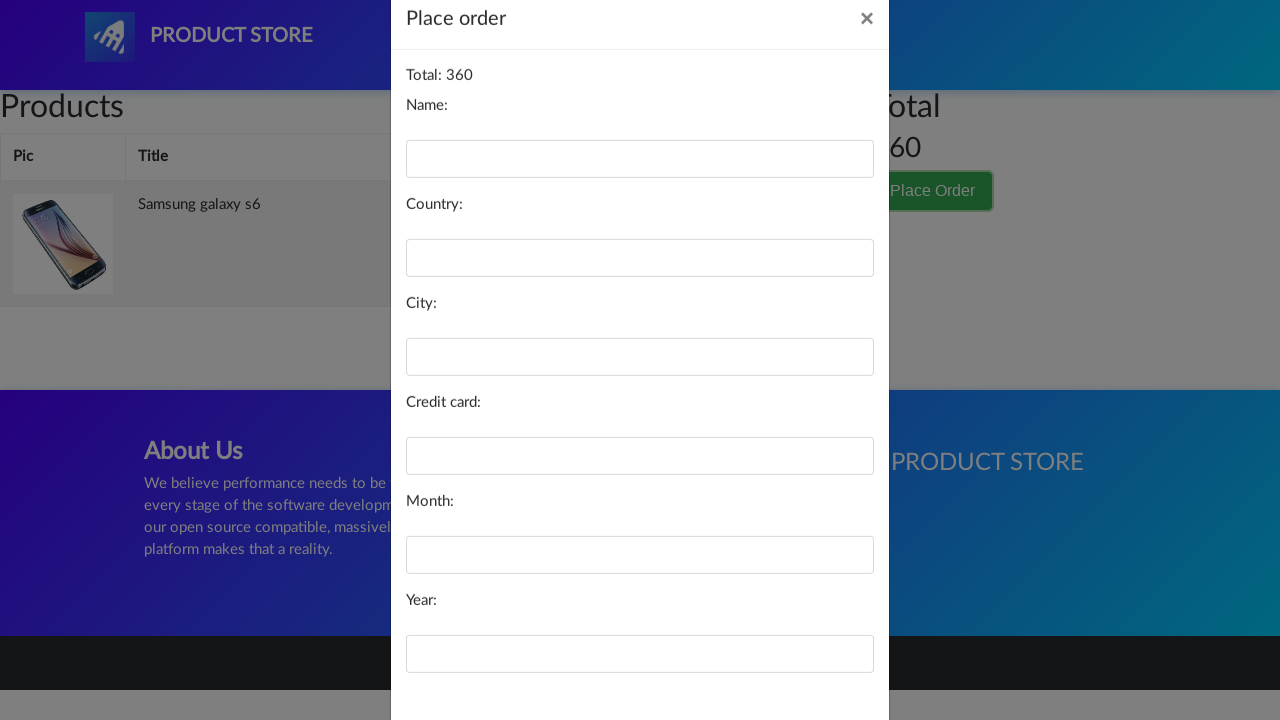

Filled name field with 'Maria Garcia' on #name
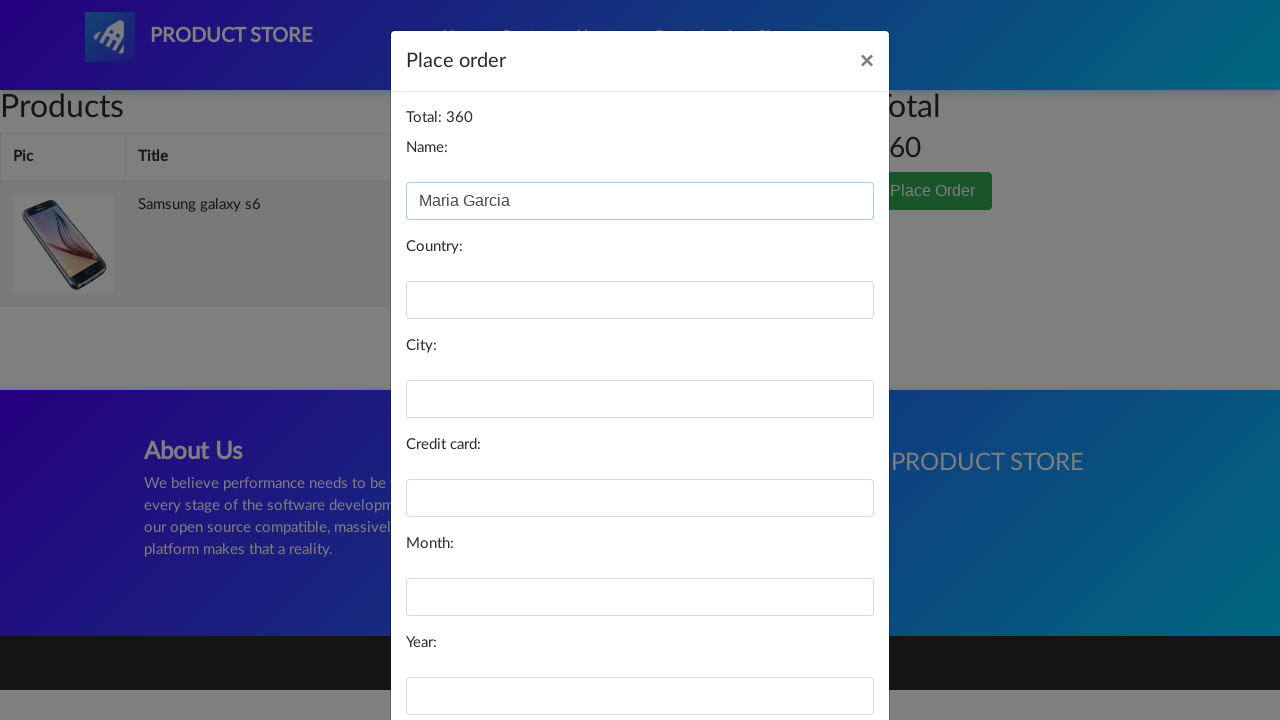

Filled country field with 'Spain' on #country
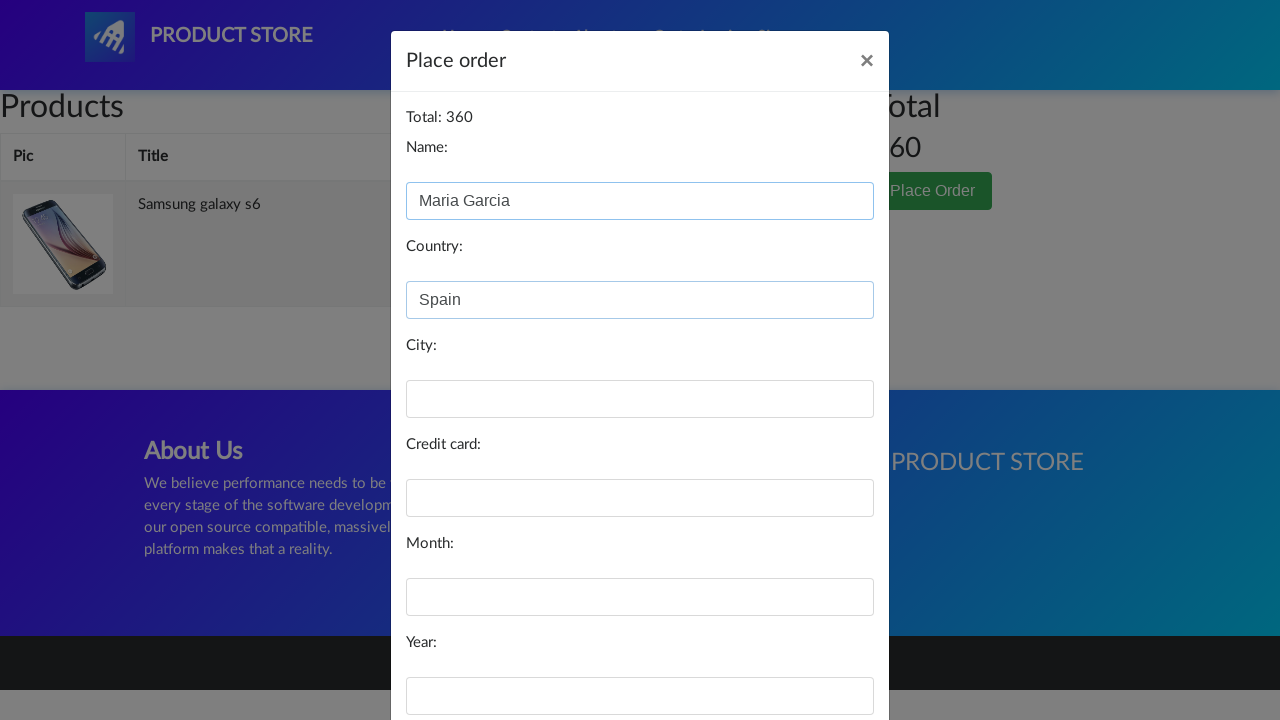

Filled city field with 'Madrid' on #city
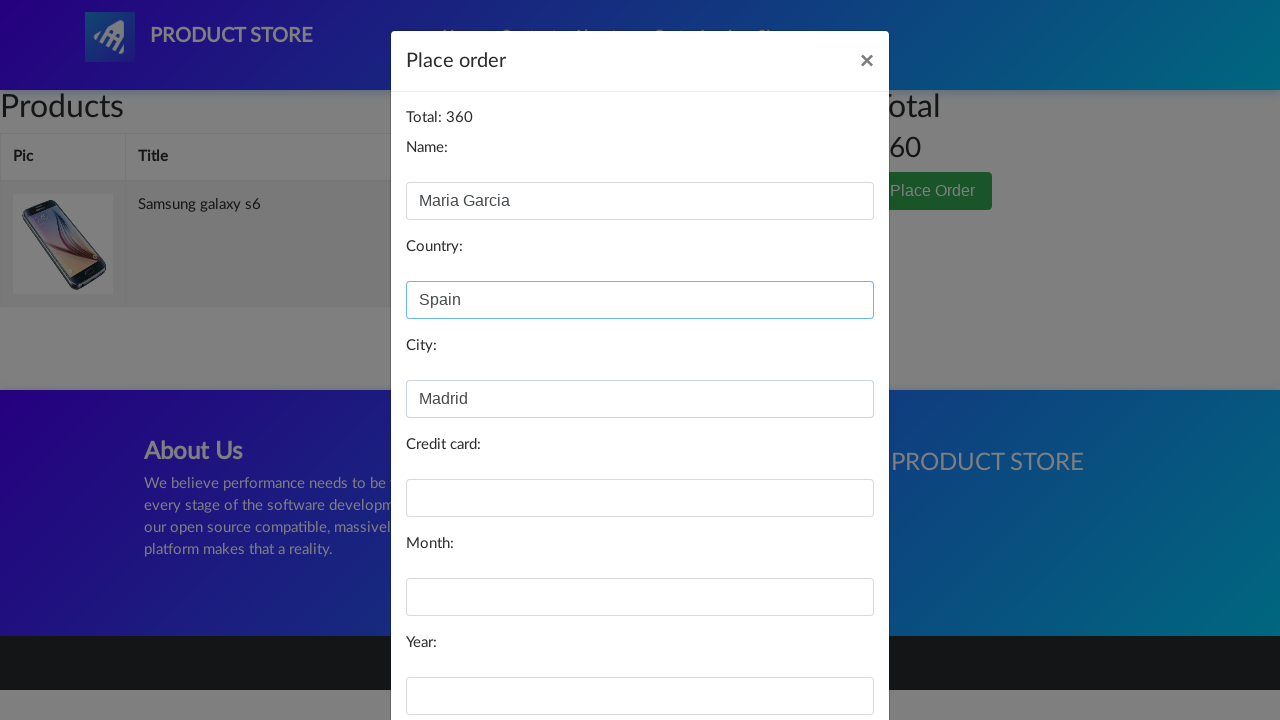

Filled card field with test credit card number on #card
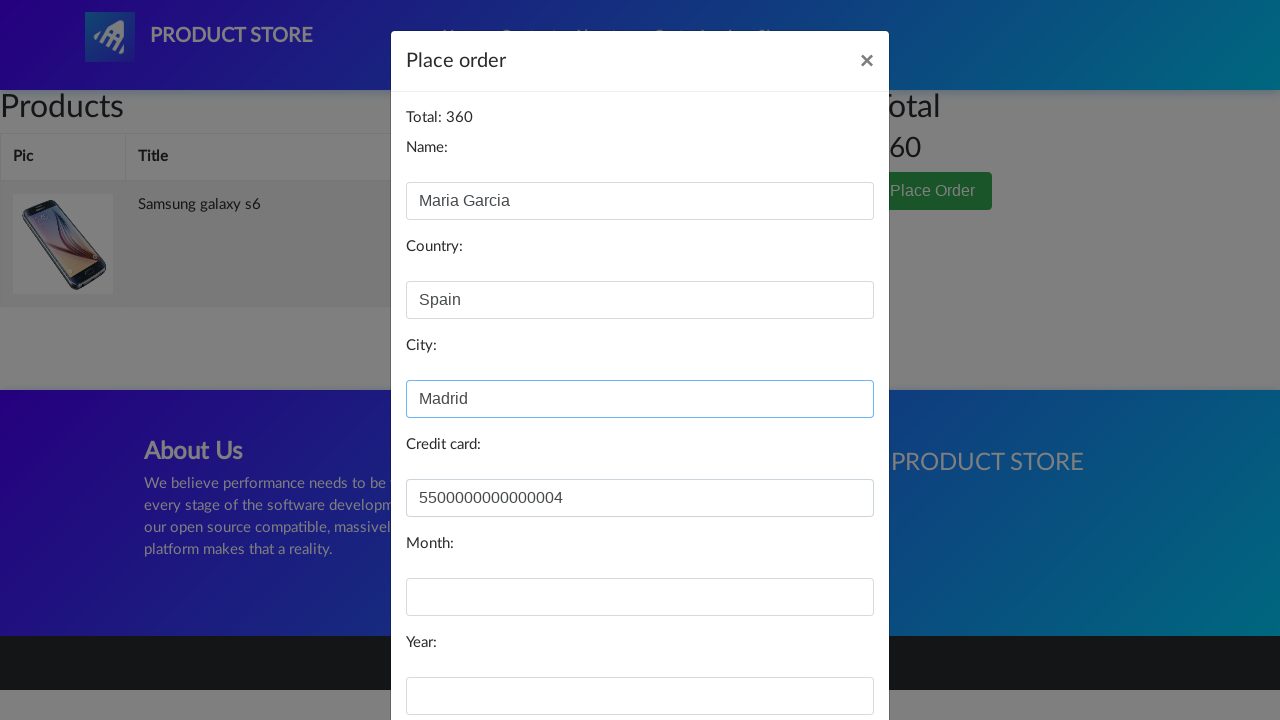

Filled month field with '09' on #month
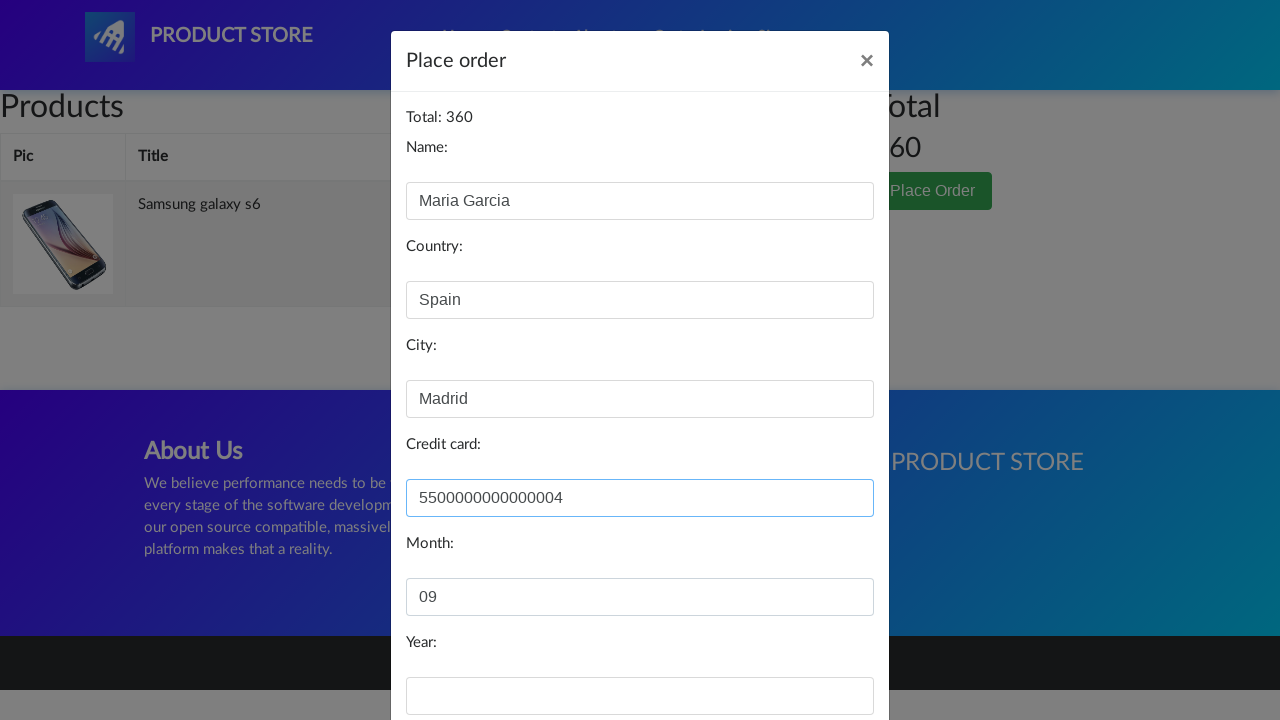

Filled year field with '2027' on #year
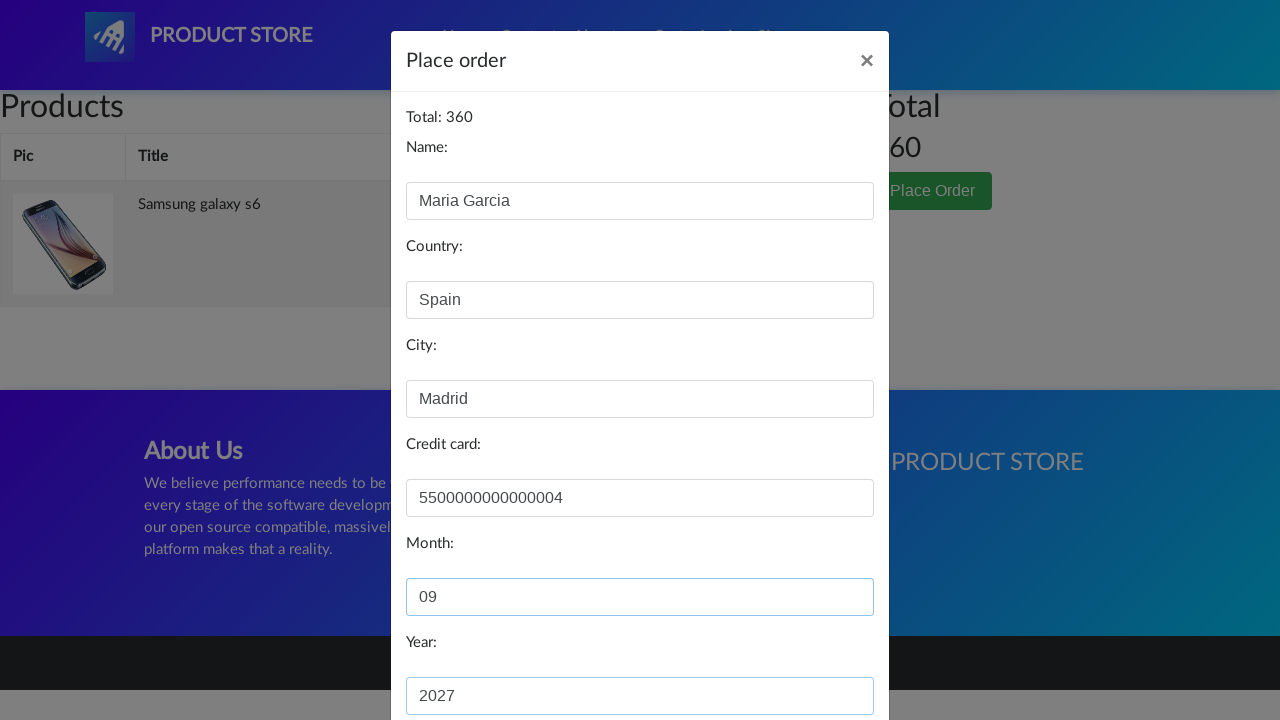

Clicked Purchase button to complete order at (823, 655) on button:has-text('Purchase')
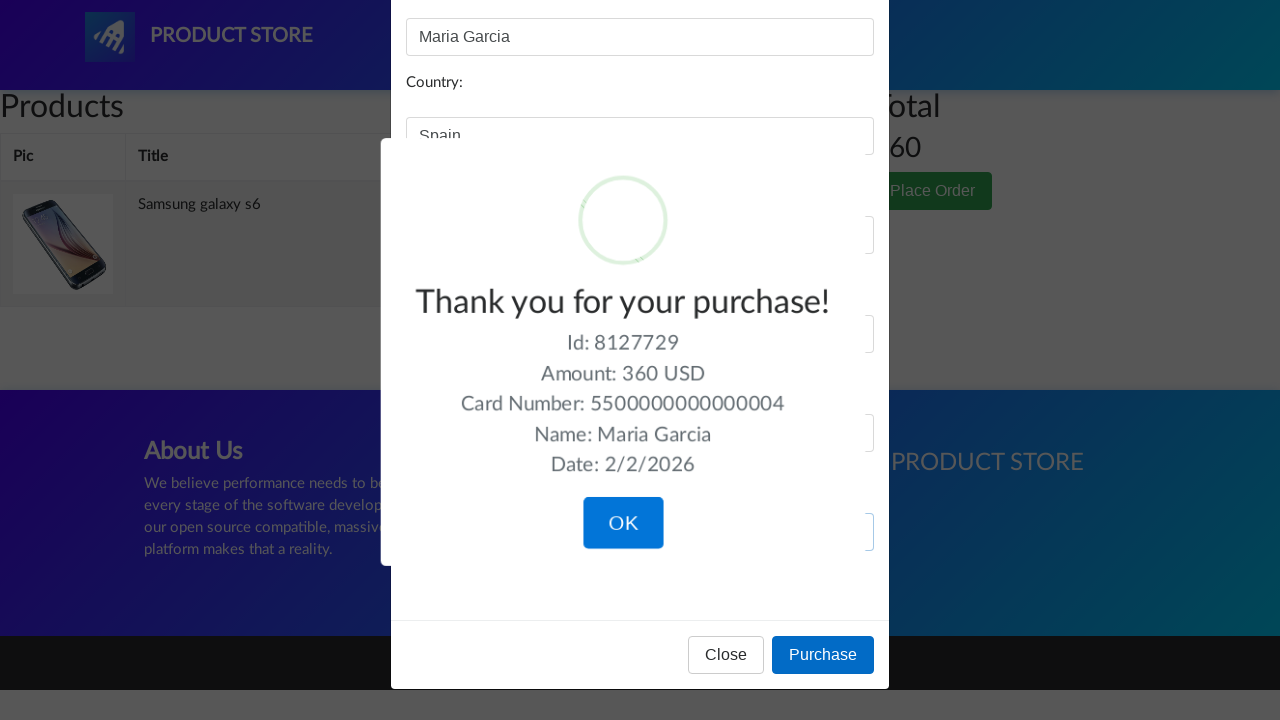

Purchase confirmation dialog appeared with 'Thank you for your purchase!' message
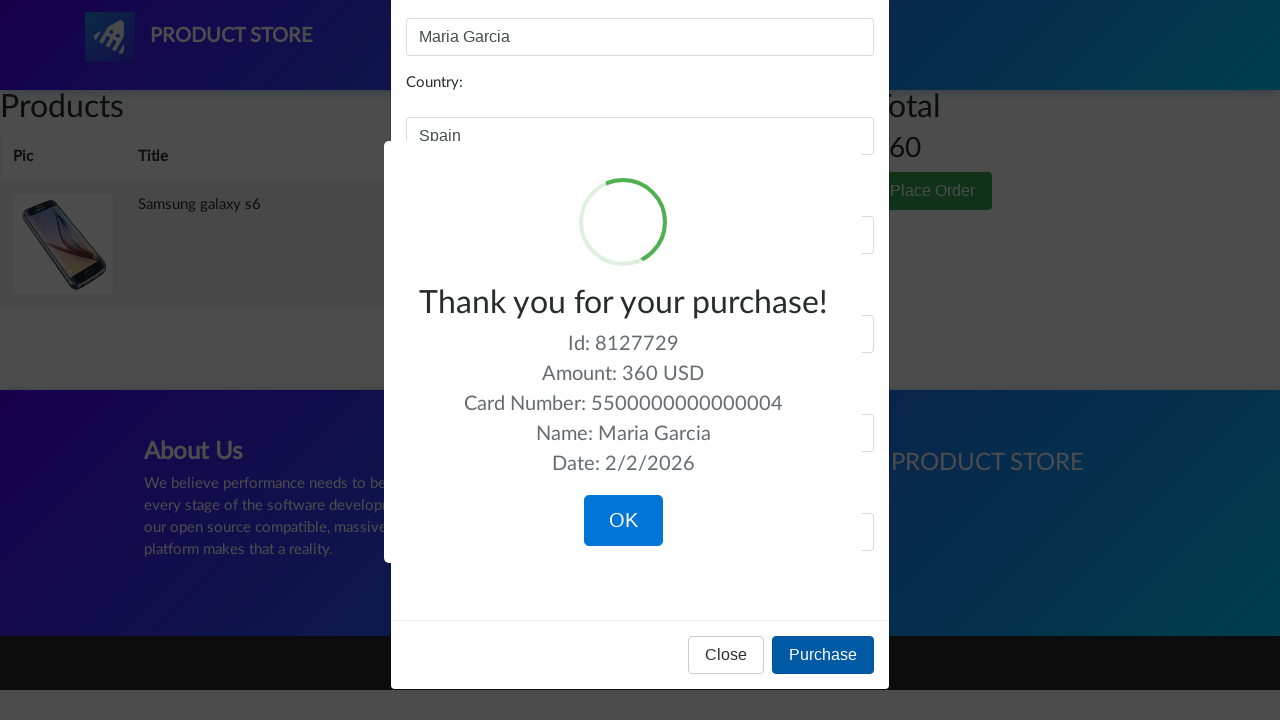

Clicked OK button on confirmation dialog at (623, 521) on button:has-text('OK')
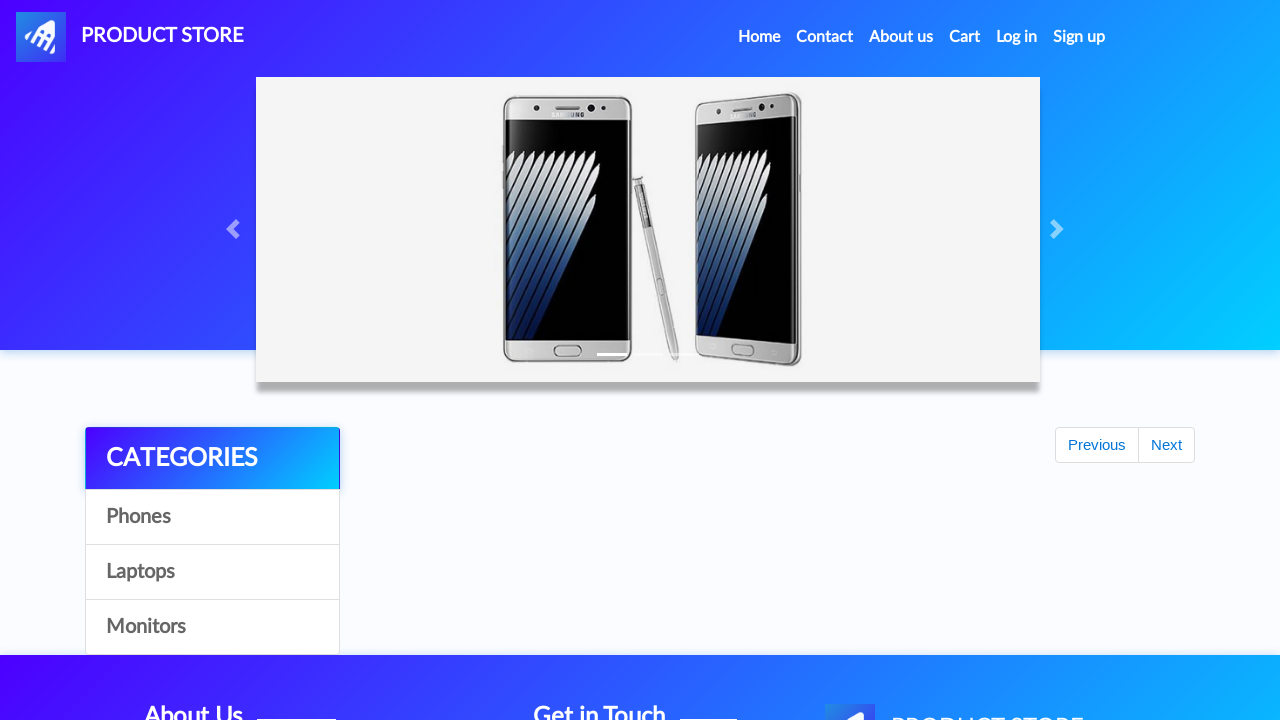

Returned to home page, PRODUCT STORE link found
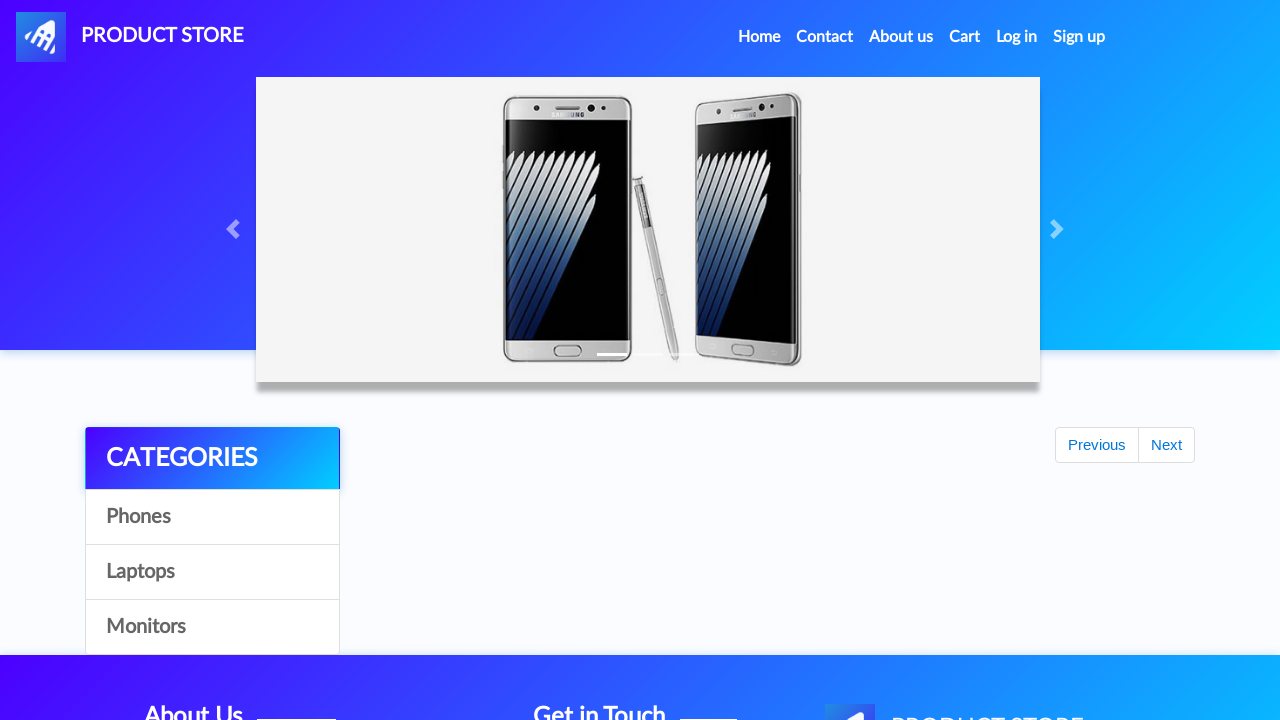

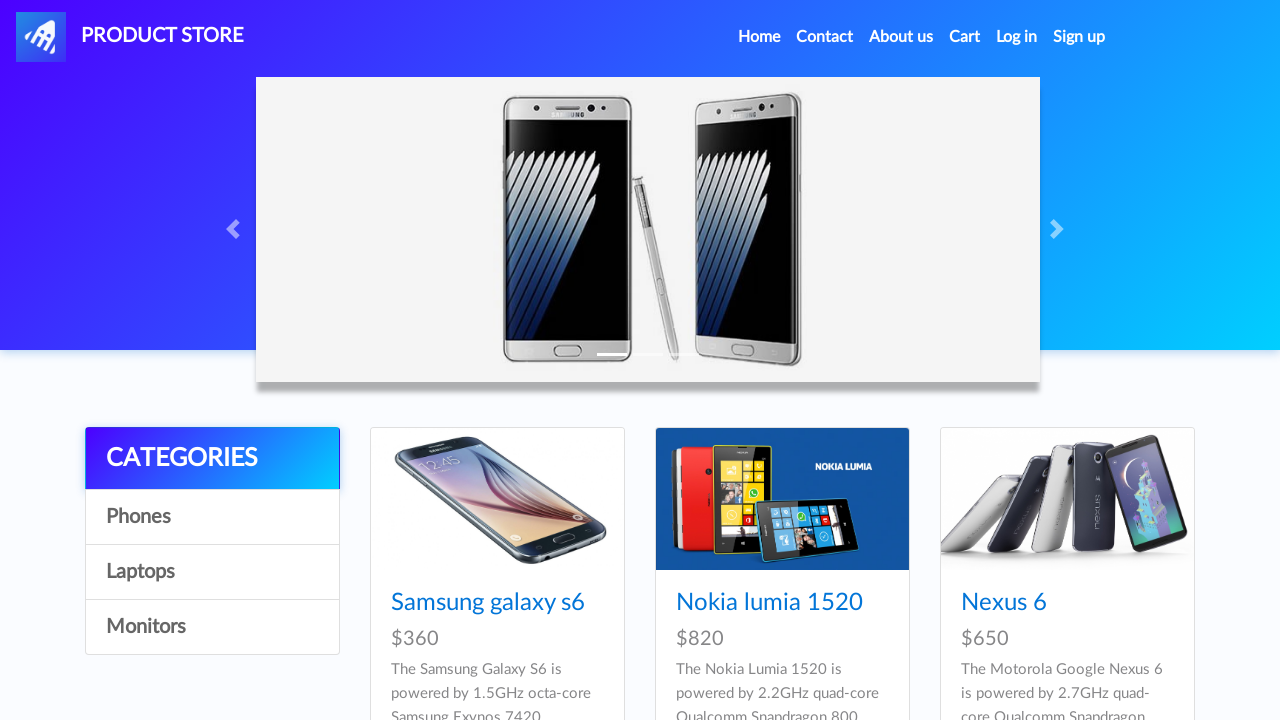